Navigates to the Zoho homepage

Starting URL: https://www.zoho.com/index1.html

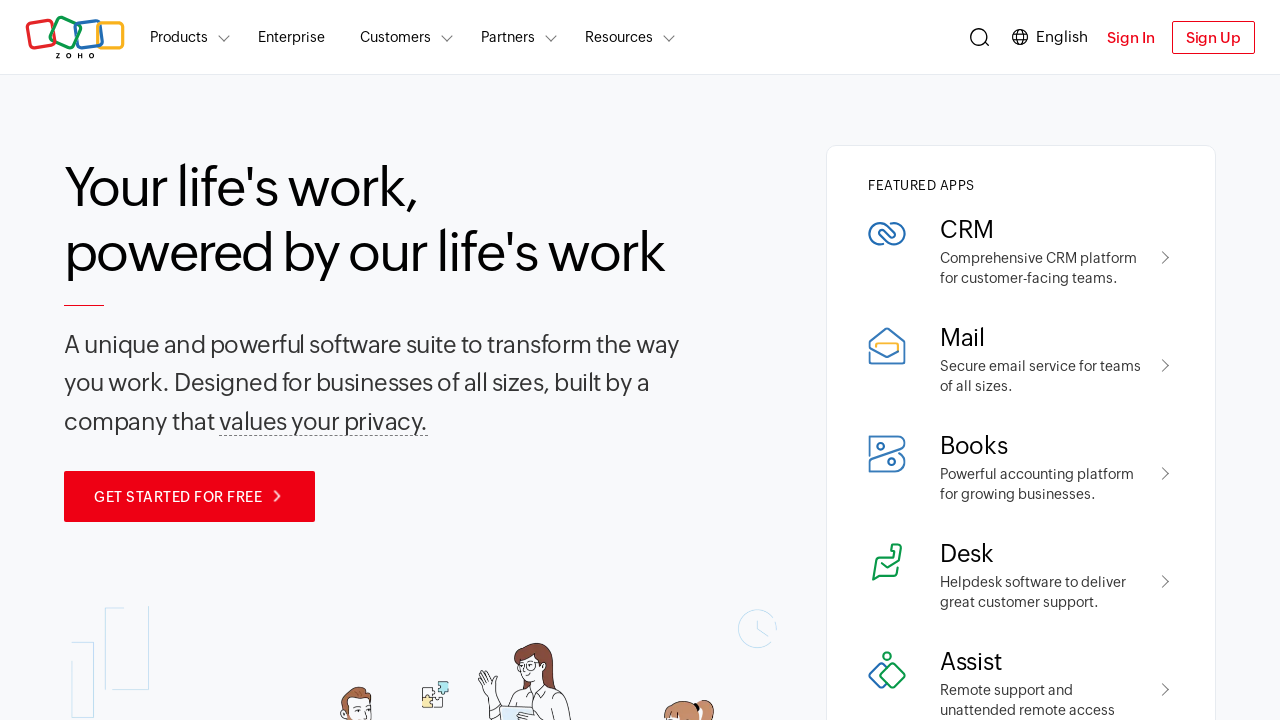

Zoho homepage loaded completely with networkidle state
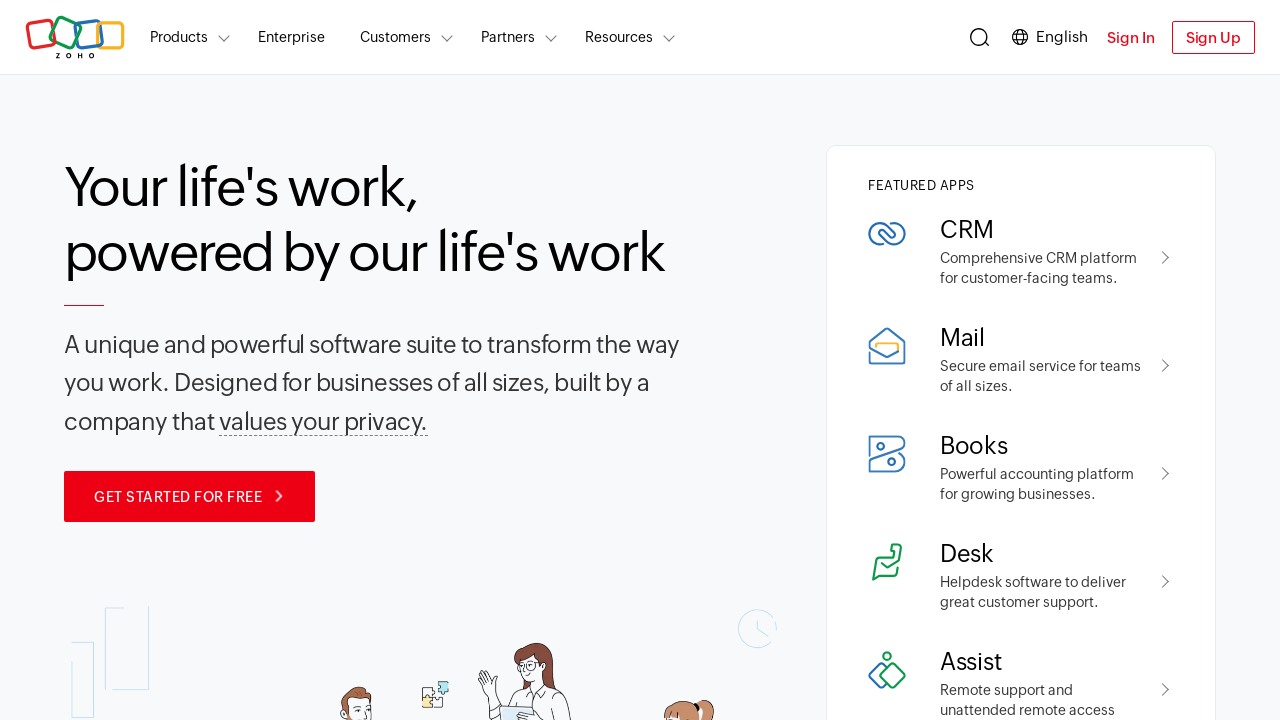

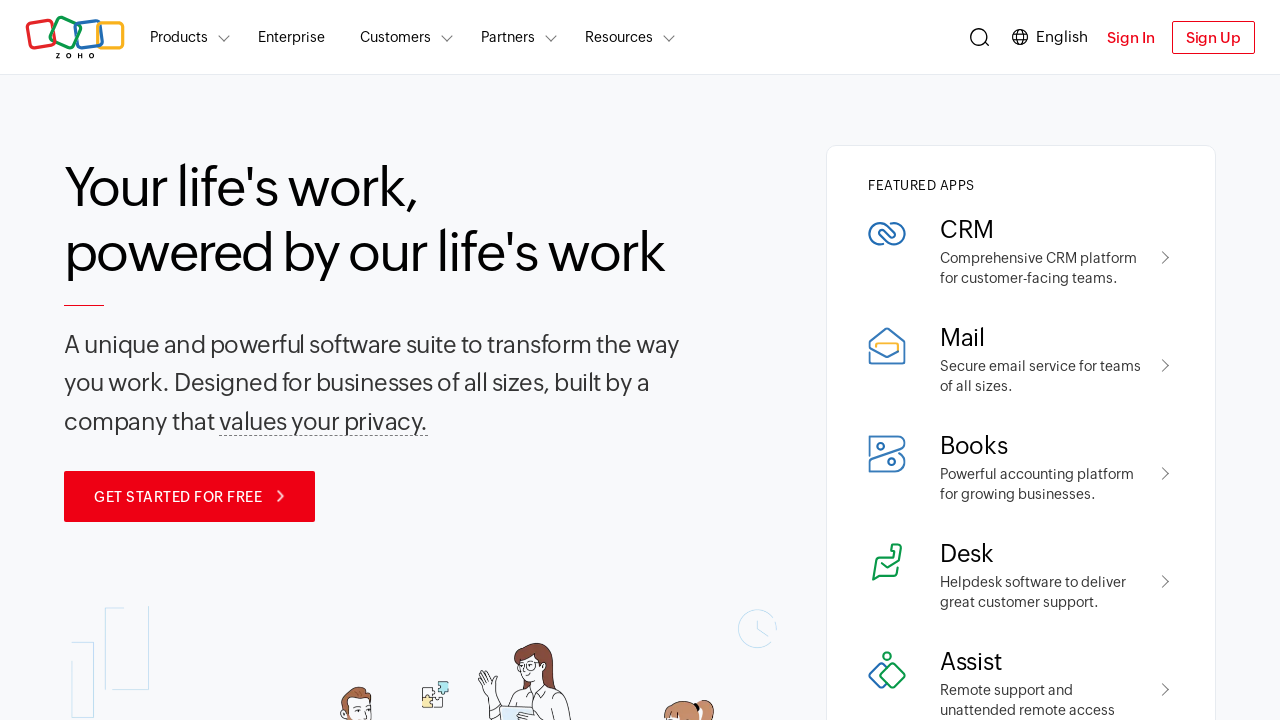